Fills out a Google Form with personal information including email, name, surname, dropdown selection, radio button, checkbox, star rating, and satisfaction ratings

Starting URL: https://forms.gle/8UHHVcFBRuPqCqQP7

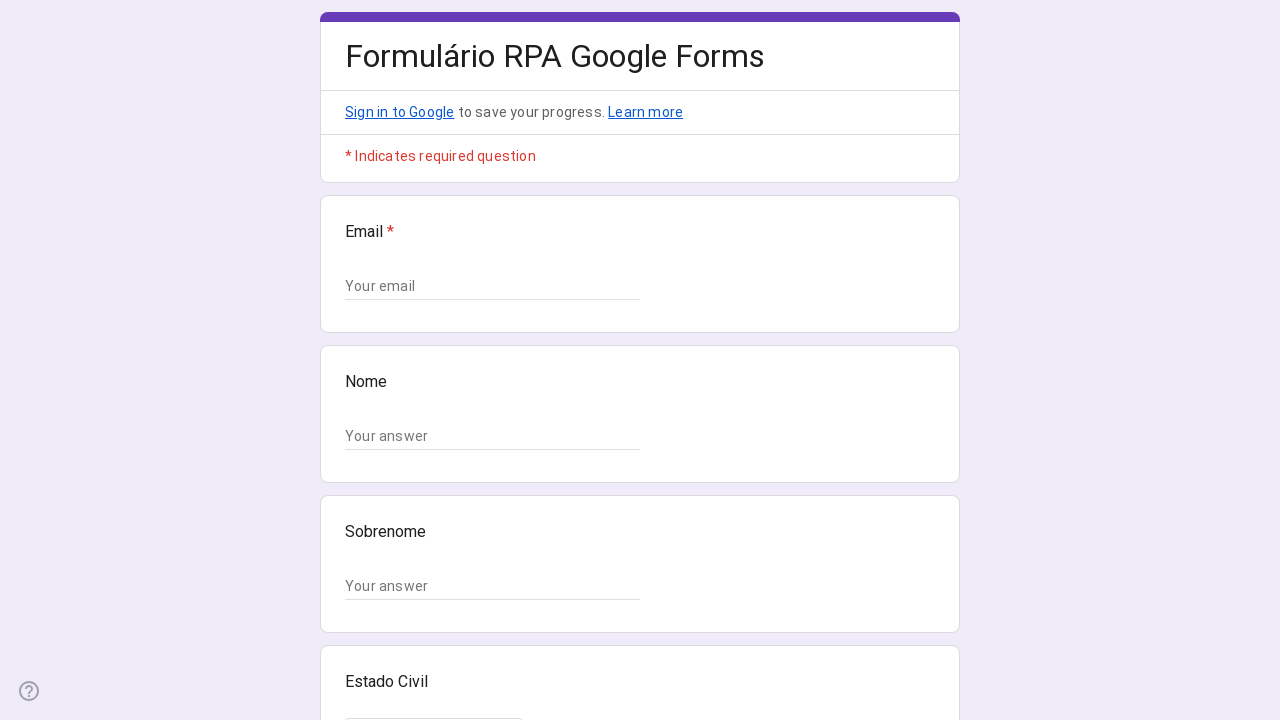

Filled email field with 'maria.silva@example.com' on input[type="email"]
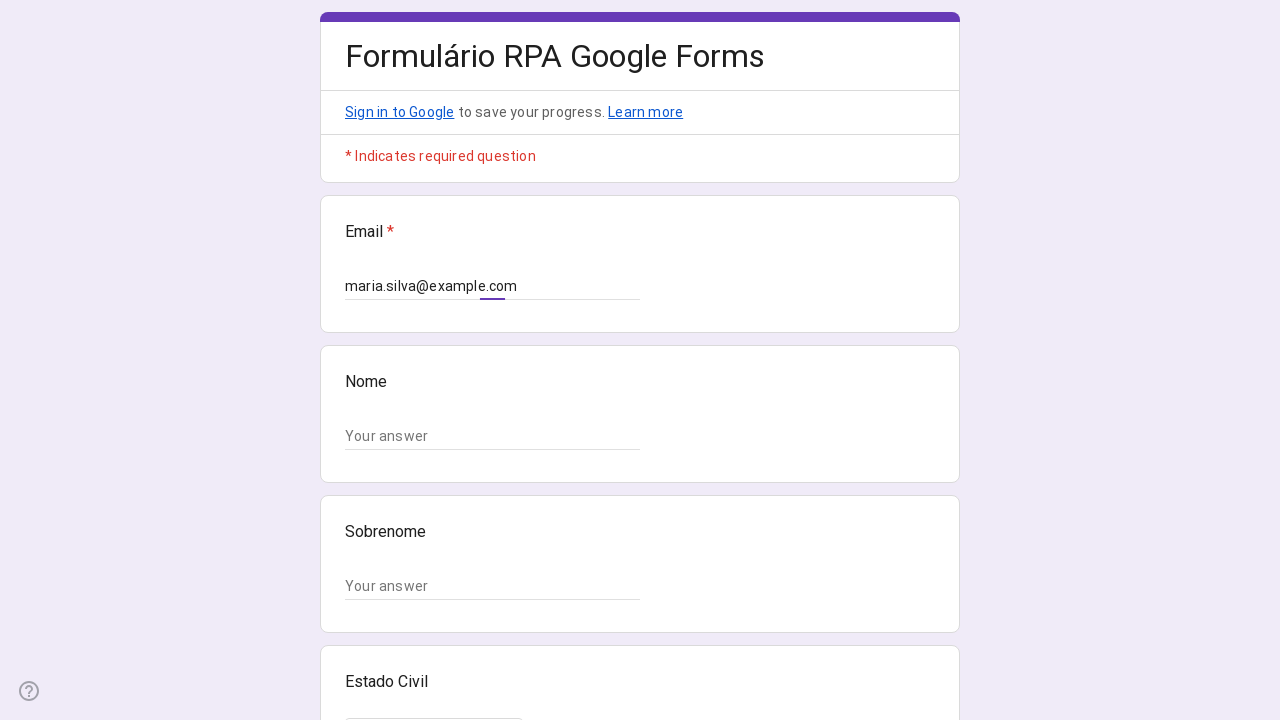

Filled name field with 'Maria' on input[type="text"] >> nth=0
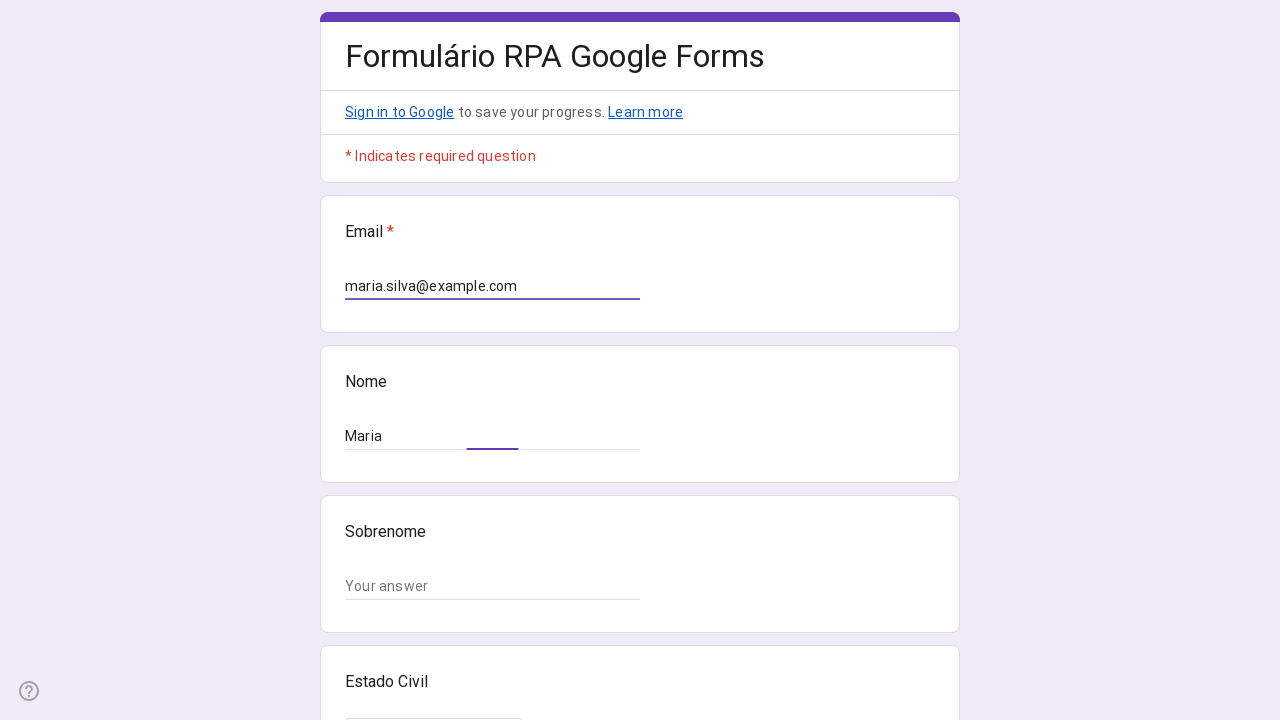

Filled surname field with 'Santos Silva' on input[type="text"] >> nth=1
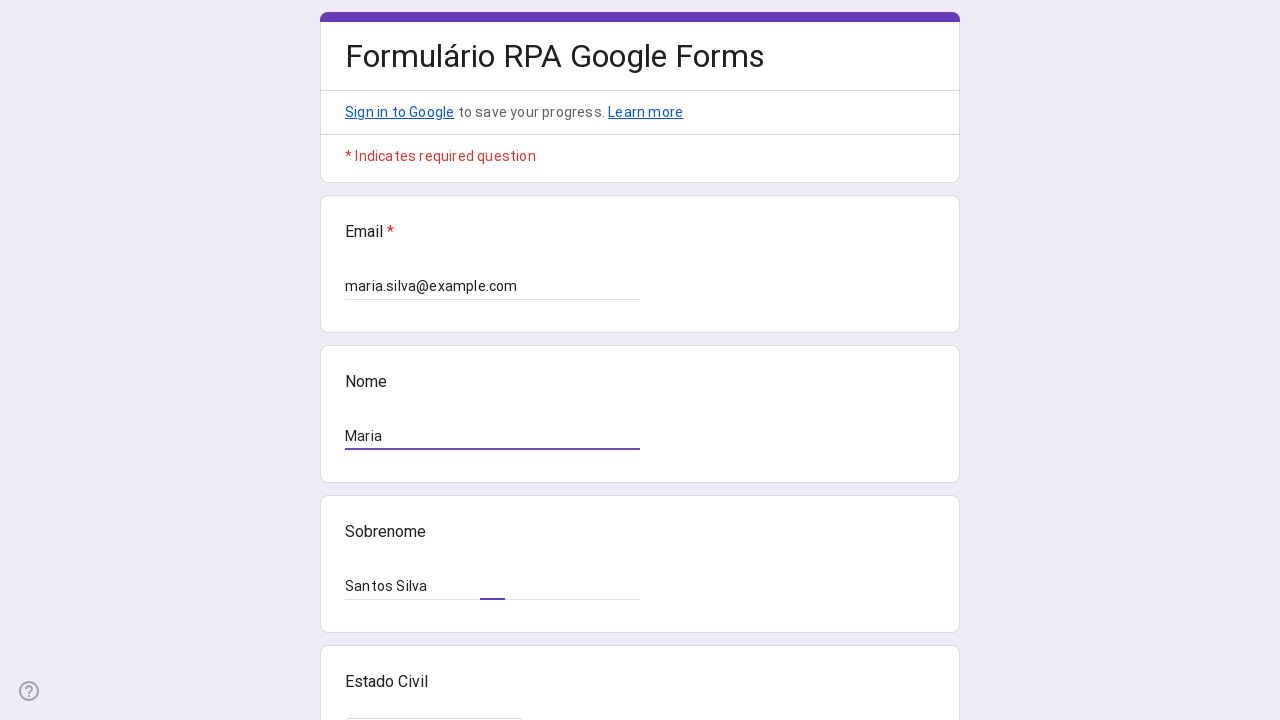

Clicked on dropdown to open selection box at (434, 695) on div[role="listbox"]
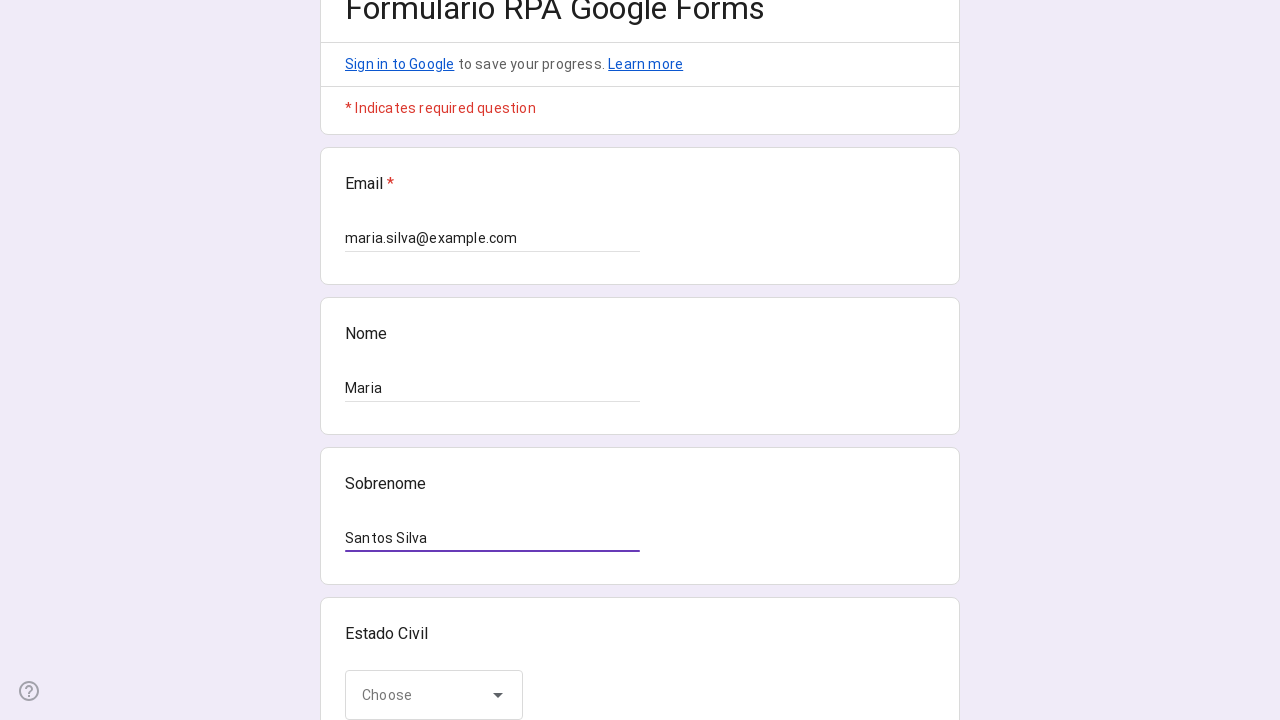

Waited 500ms for dropdown to fully open
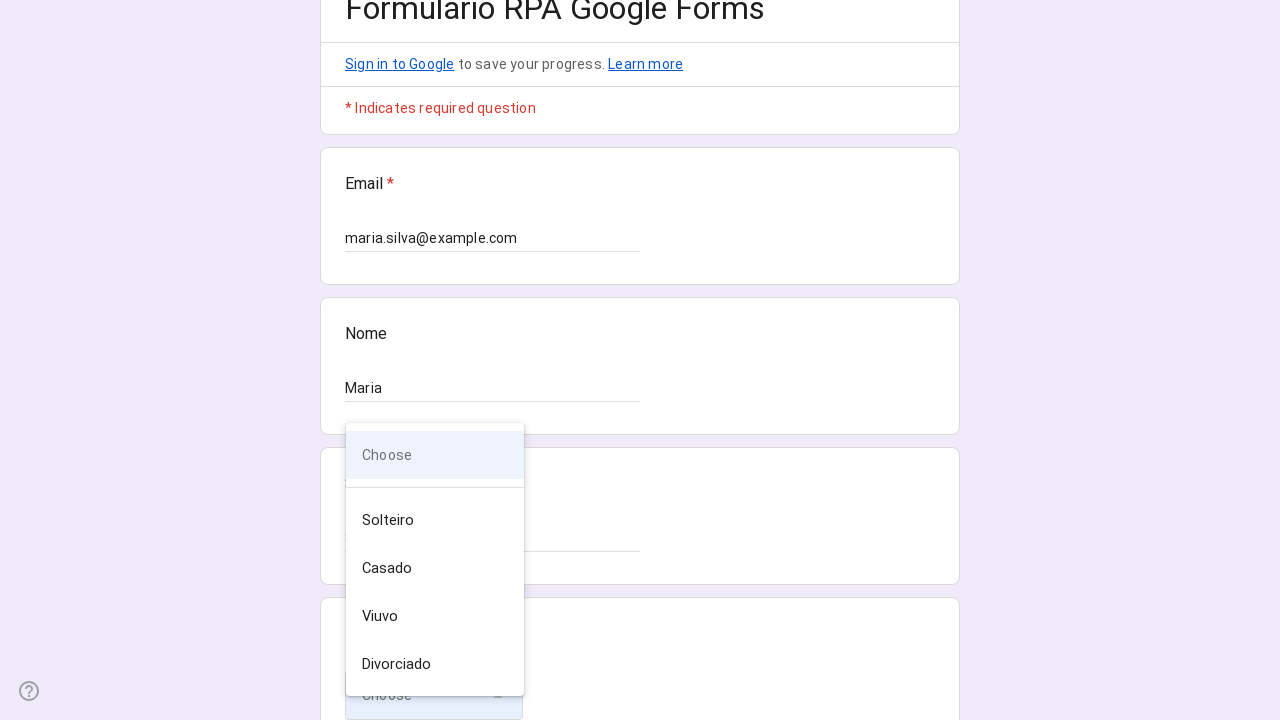

Selected third option from dropdown at (435, 568) on div[role="option"] >> nth=2
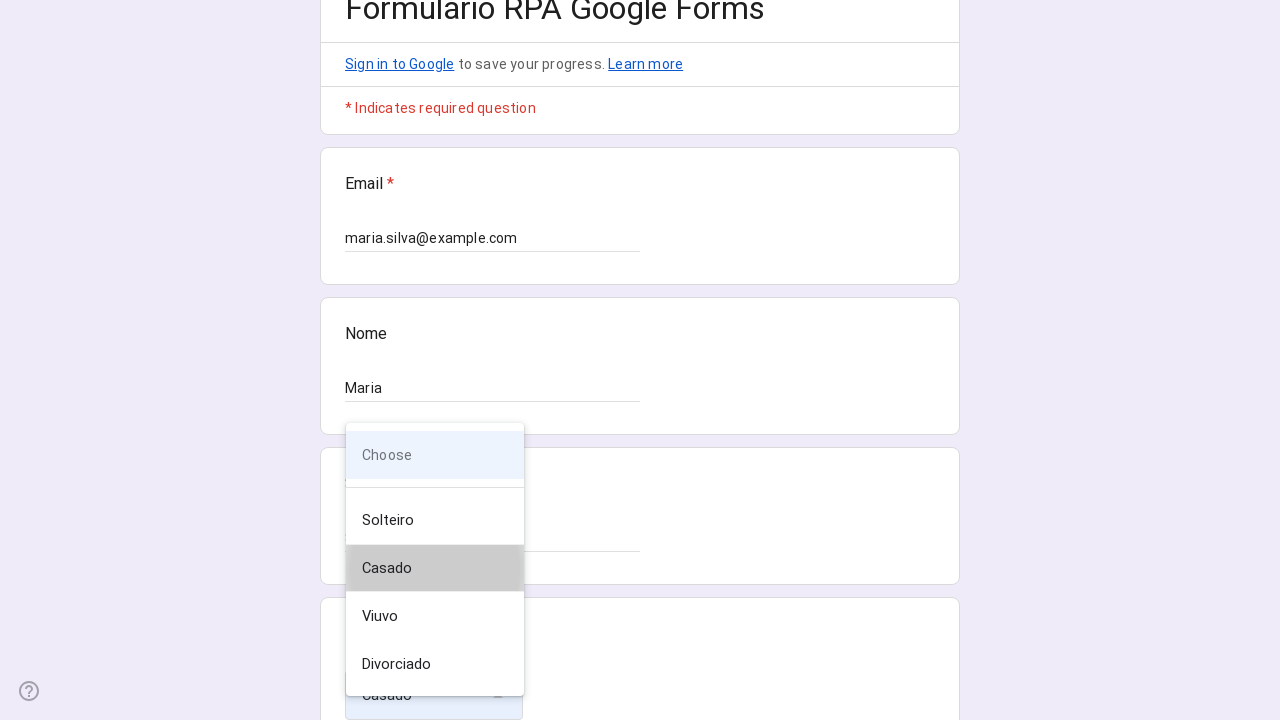

Scrolled down to see more form elements
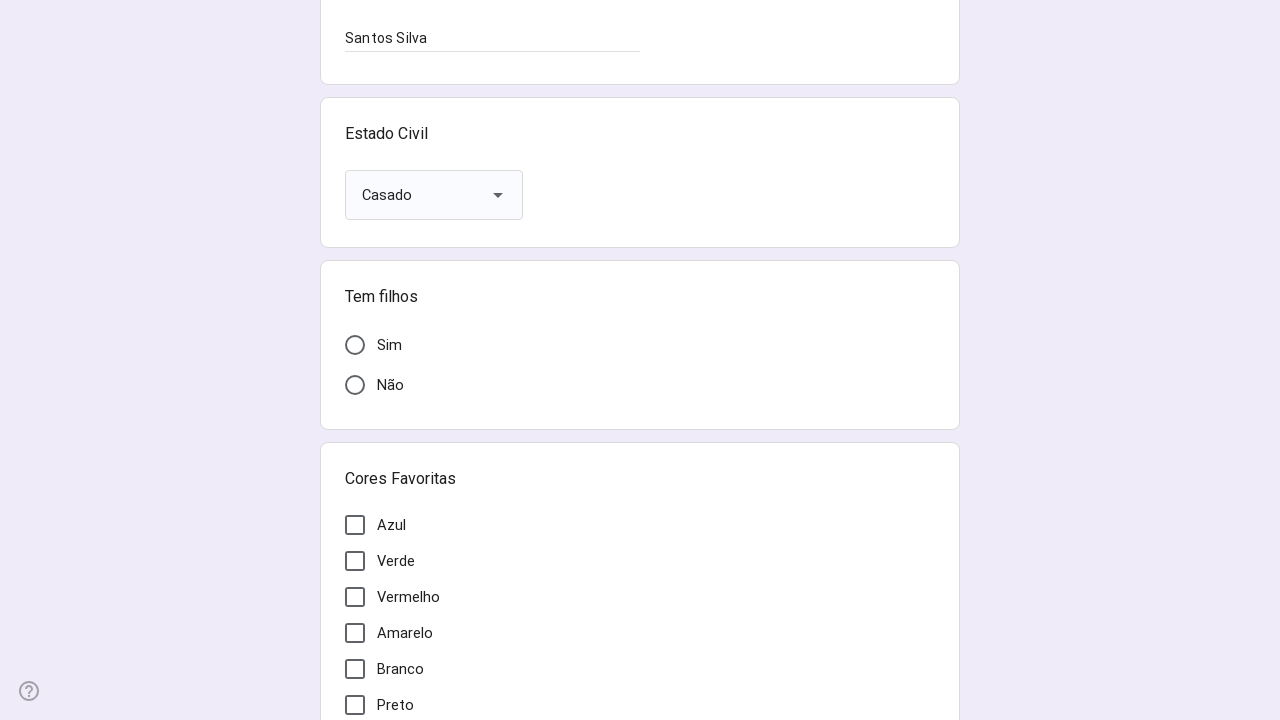

Waited 500ms for page scroll to settle
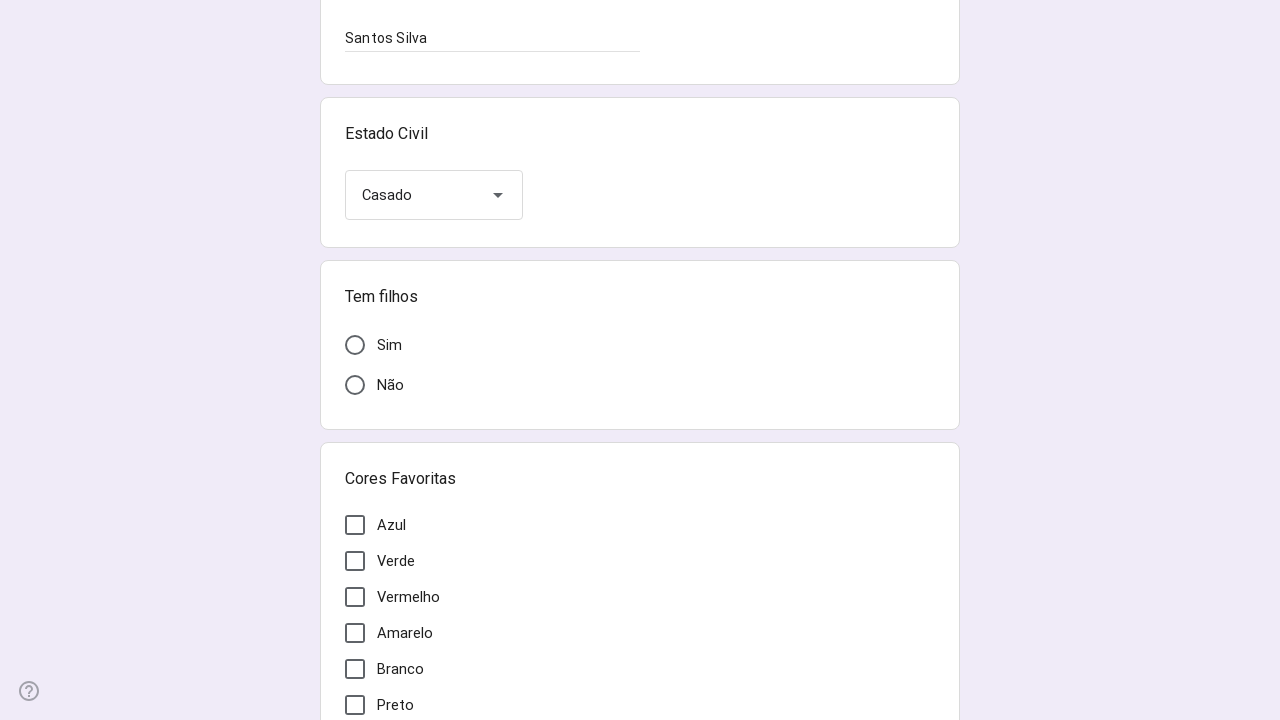

Selected 'não' (no) radio button option at (355, 385) on div[role="radio"] >> nth=1
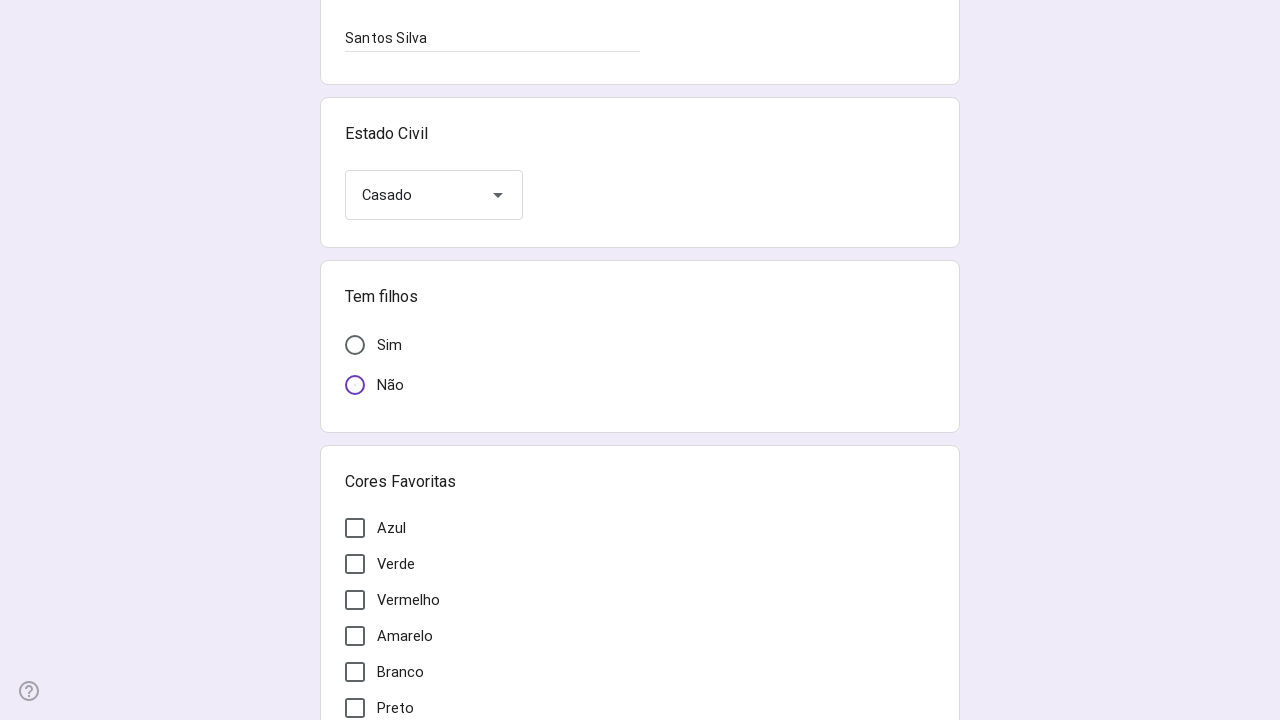

Selected checkbox option for yellow/amarelo at (355, 669) on div[role="checkbox"] >> nth=3
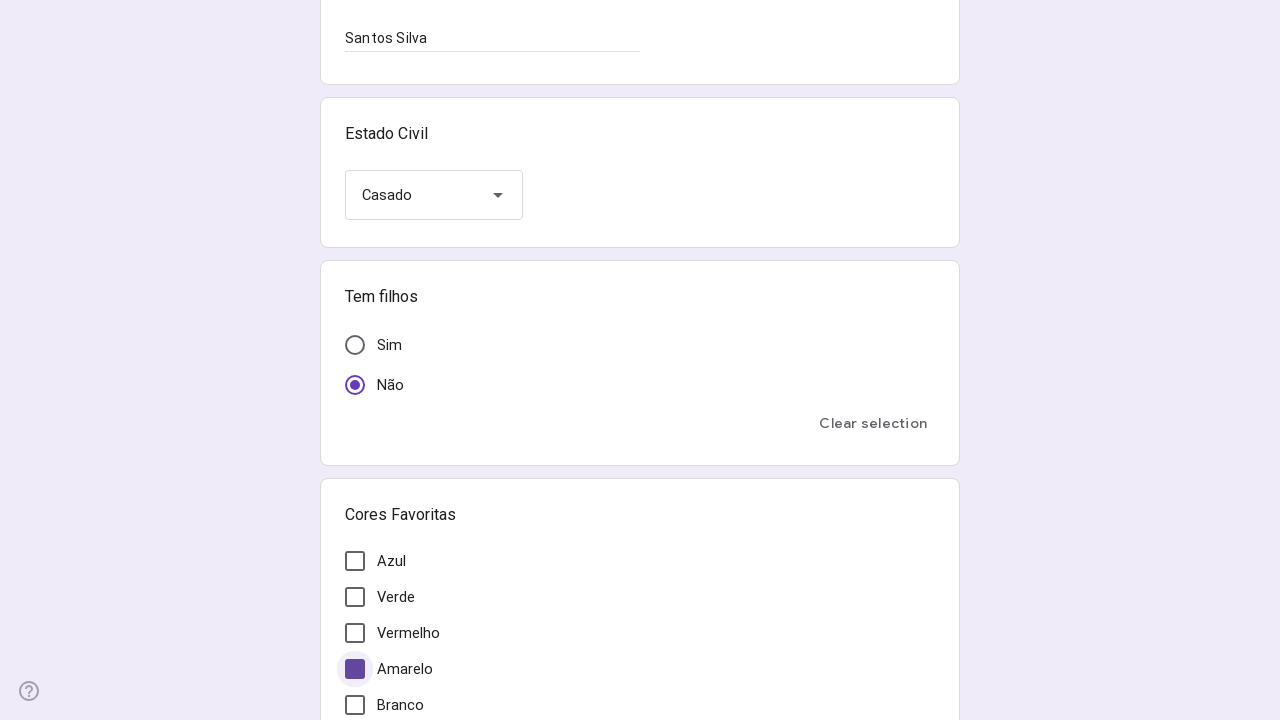

Selected 5-star rating at (822, 360) on div[role="radio"][data-value="5"] >> nth=0
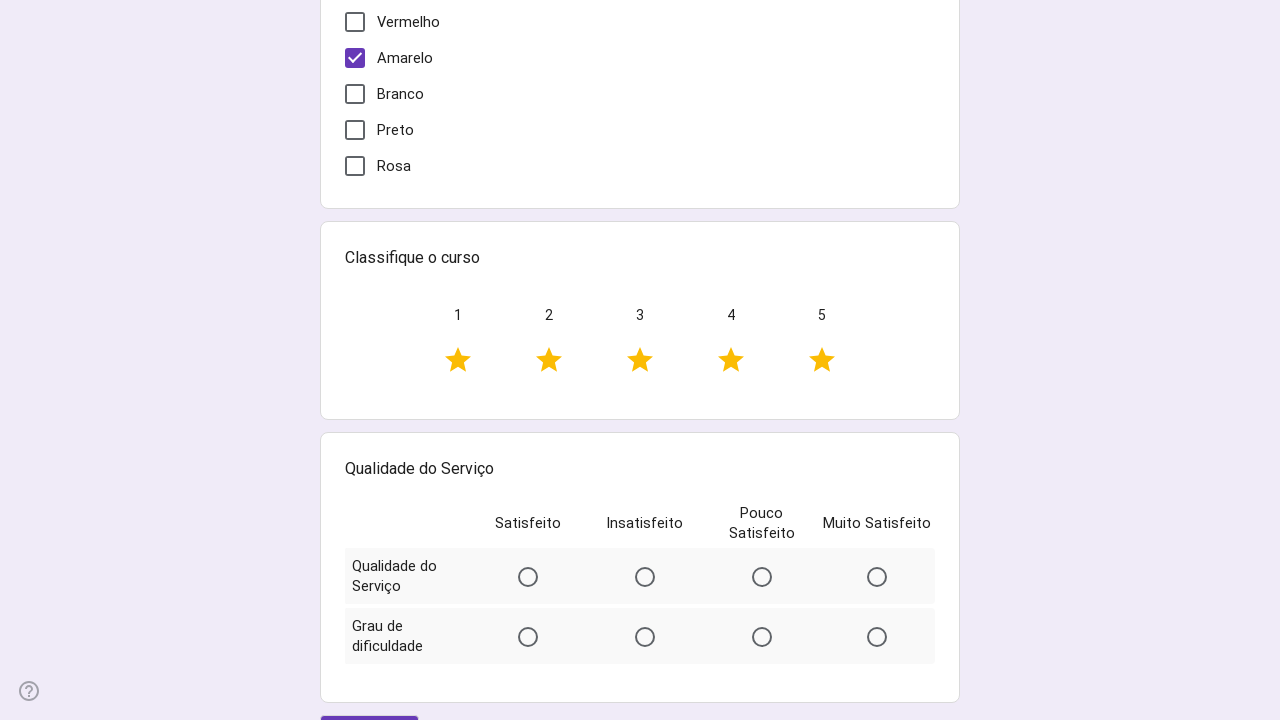

Scrolled down again to view remaining form elements
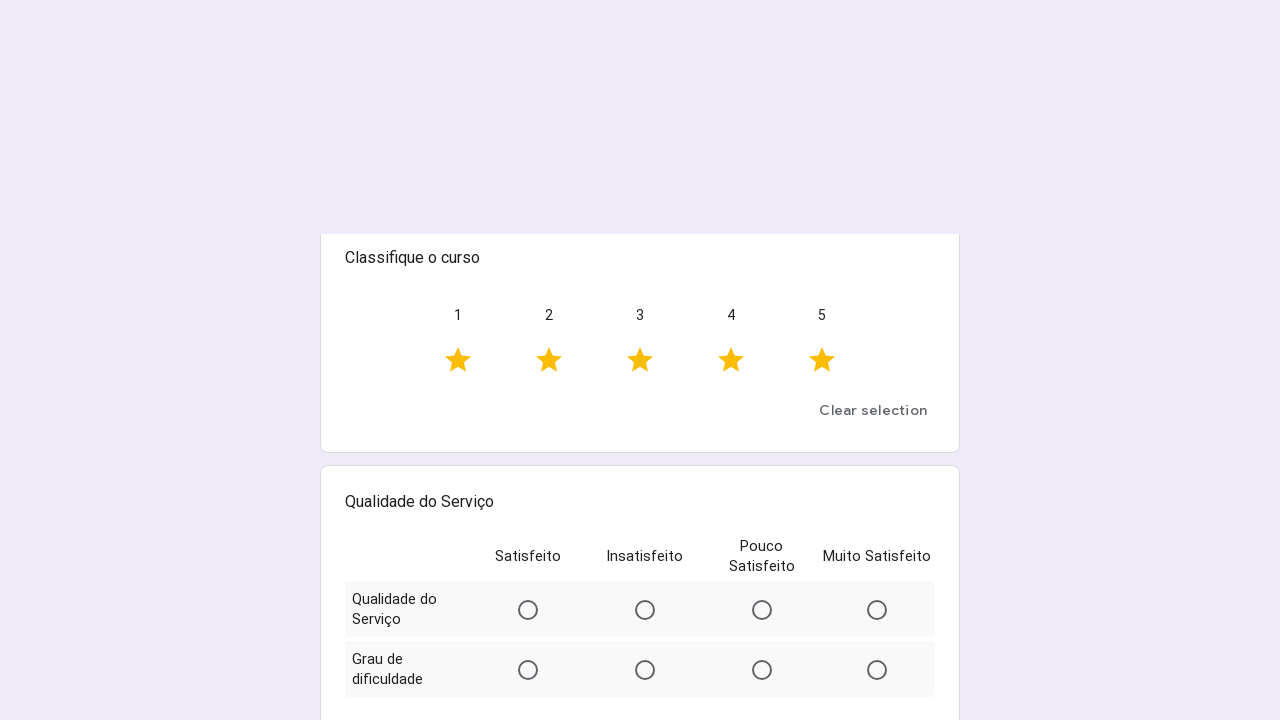

Waited 500ms for page scroll to settle
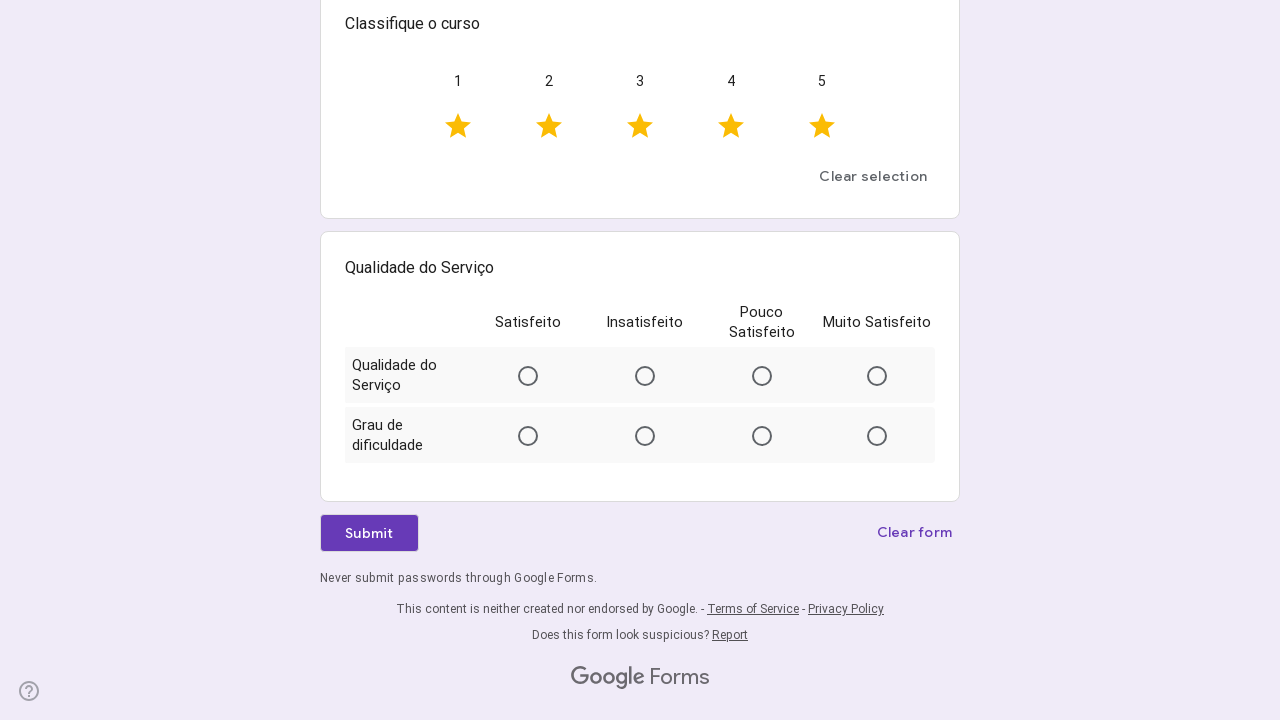

Selected 'very satisfied' rating for first satisfaction question at (355, 360) on div[role="radiogroup"] >> nth=0 >> div[role="radio"] >> nth=-1
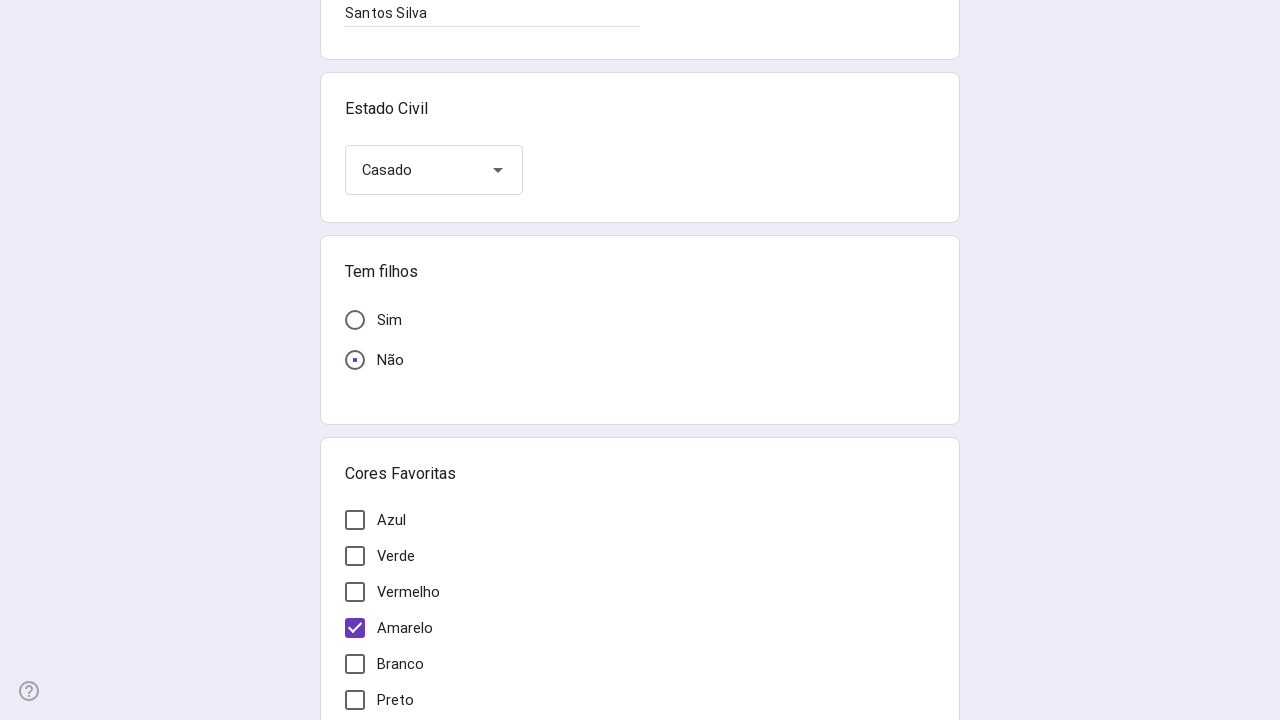

Selected 'very satisfied' rating for second satisfaction question at (822, 360) on div[role="radiogroup"] >> nth=1 >> div[role="radio"] >> nth=-1
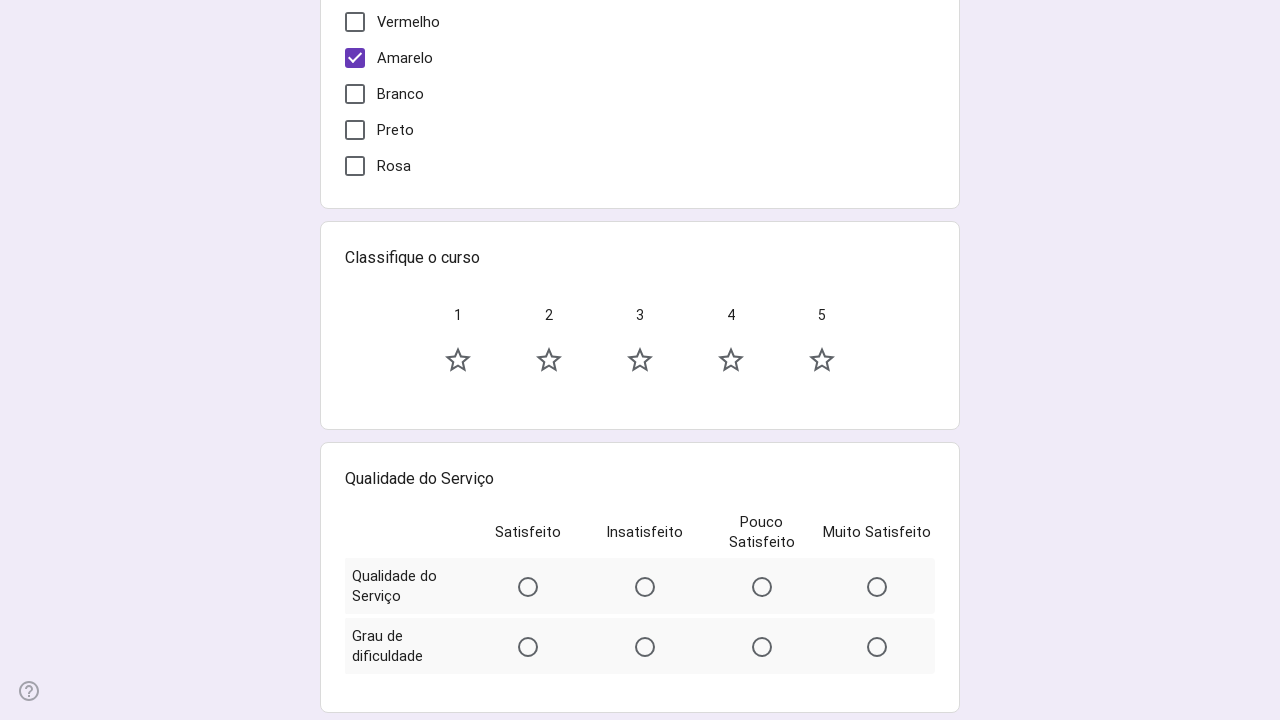

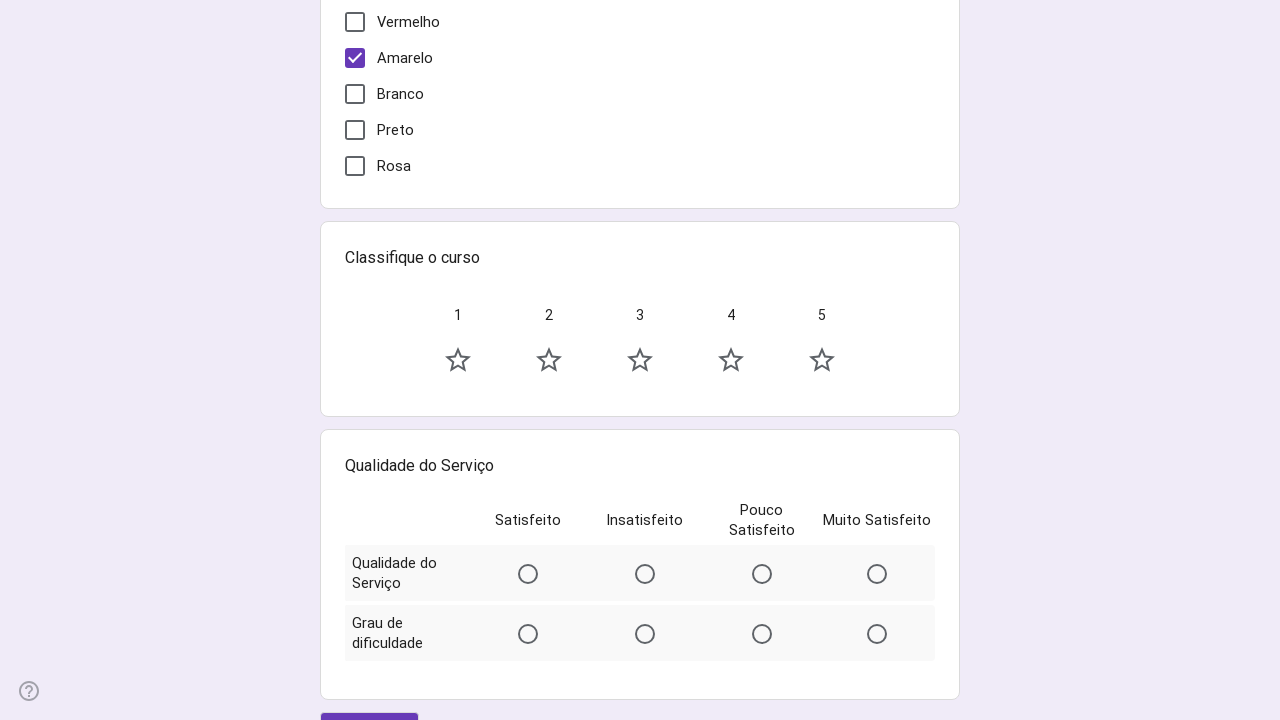